Tests dynamic properties page by waiting for a button to become enabled, another button to become visible, and verifying color change occurs after a delay.

Starting URL: https://demoqa.com/

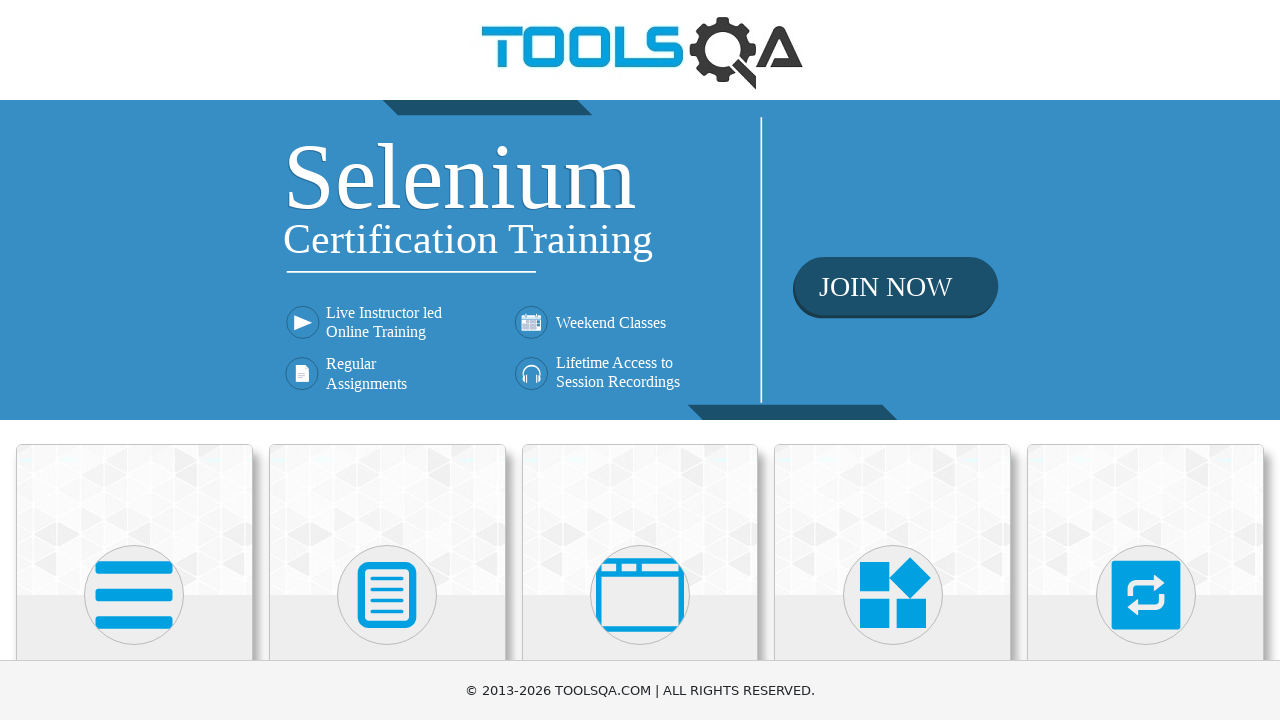

Clicked on Elements card at (134, 520) on xpath=//div[contains(@class, 'top-card') and .//h5[text()='Elements']]
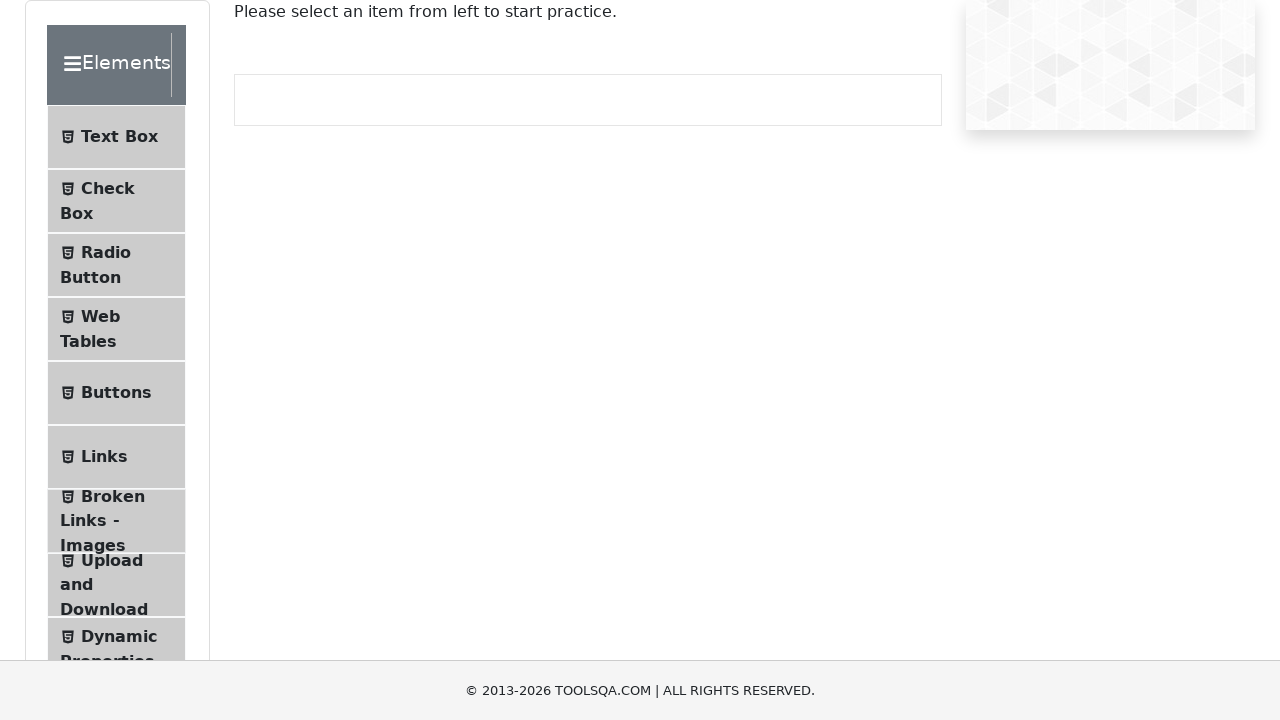

Clicked on Dynamic Properties in left panel at (116, 649) on xpath=//li[contains(@class, 'btn-light') and .//span[text()='Dynamic Properties'
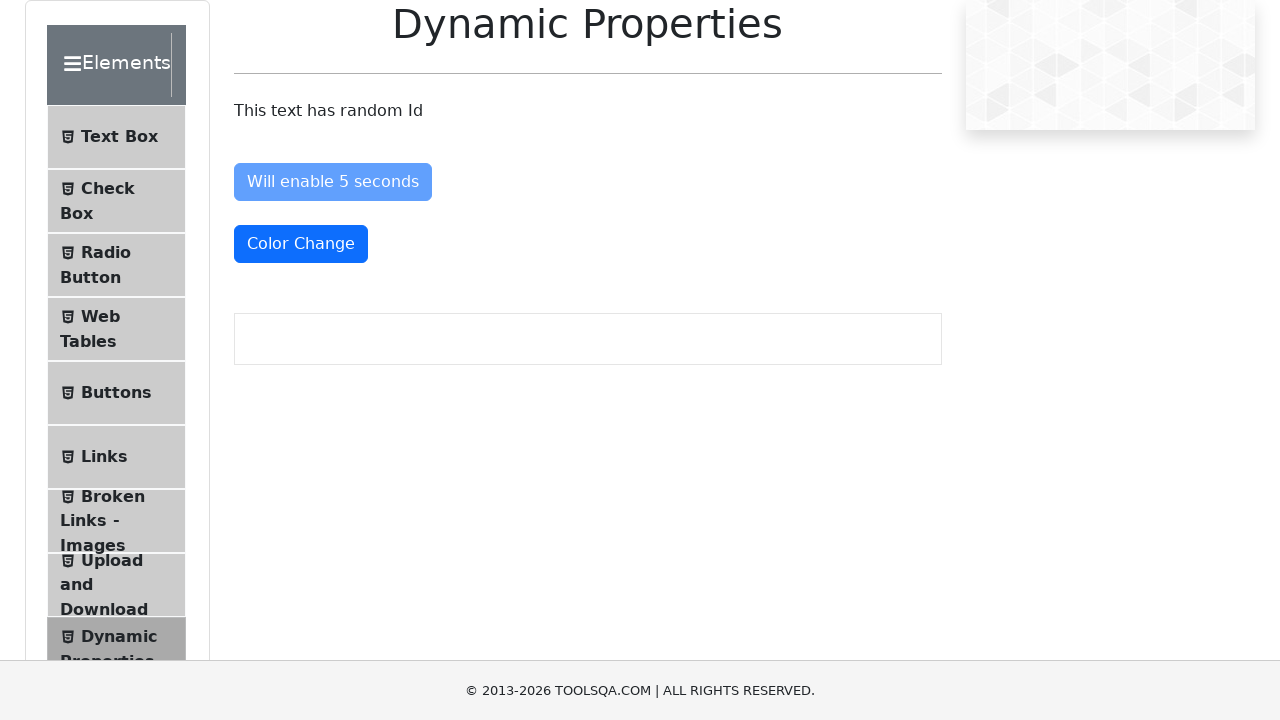

Enable button became enabled after waiting
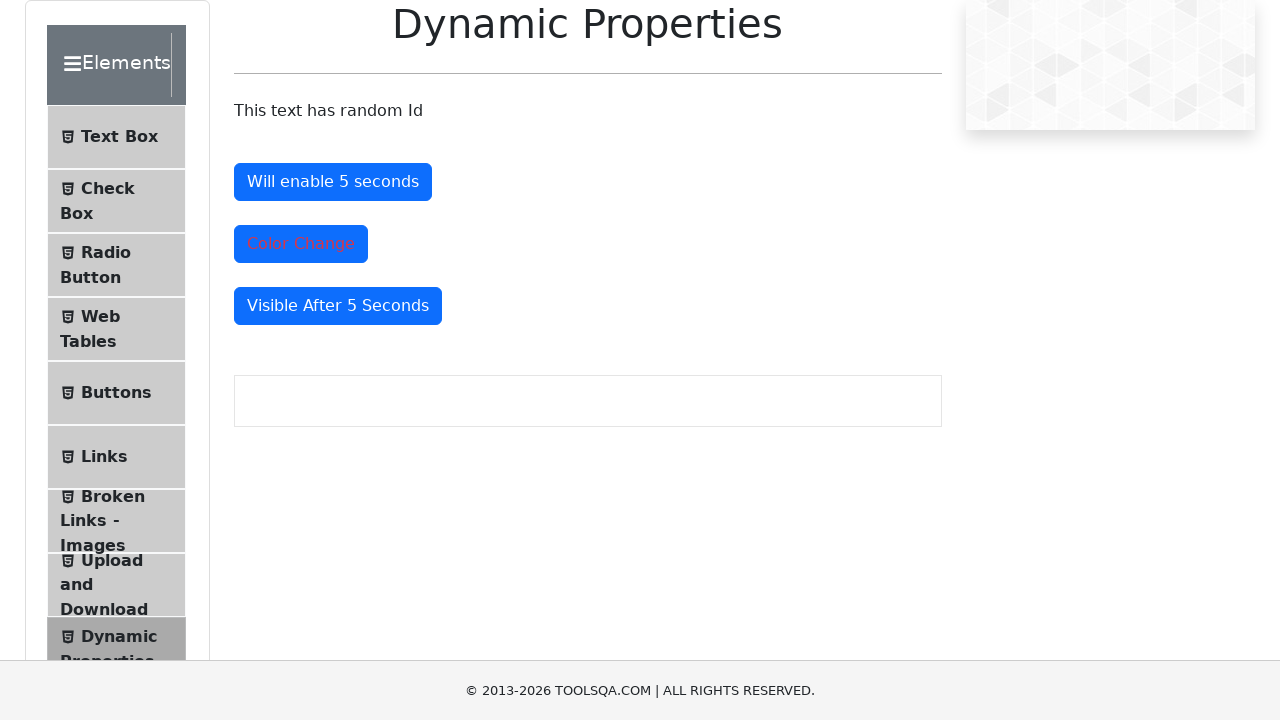

Clicked the enable button at (333, 182) on #enableAfter
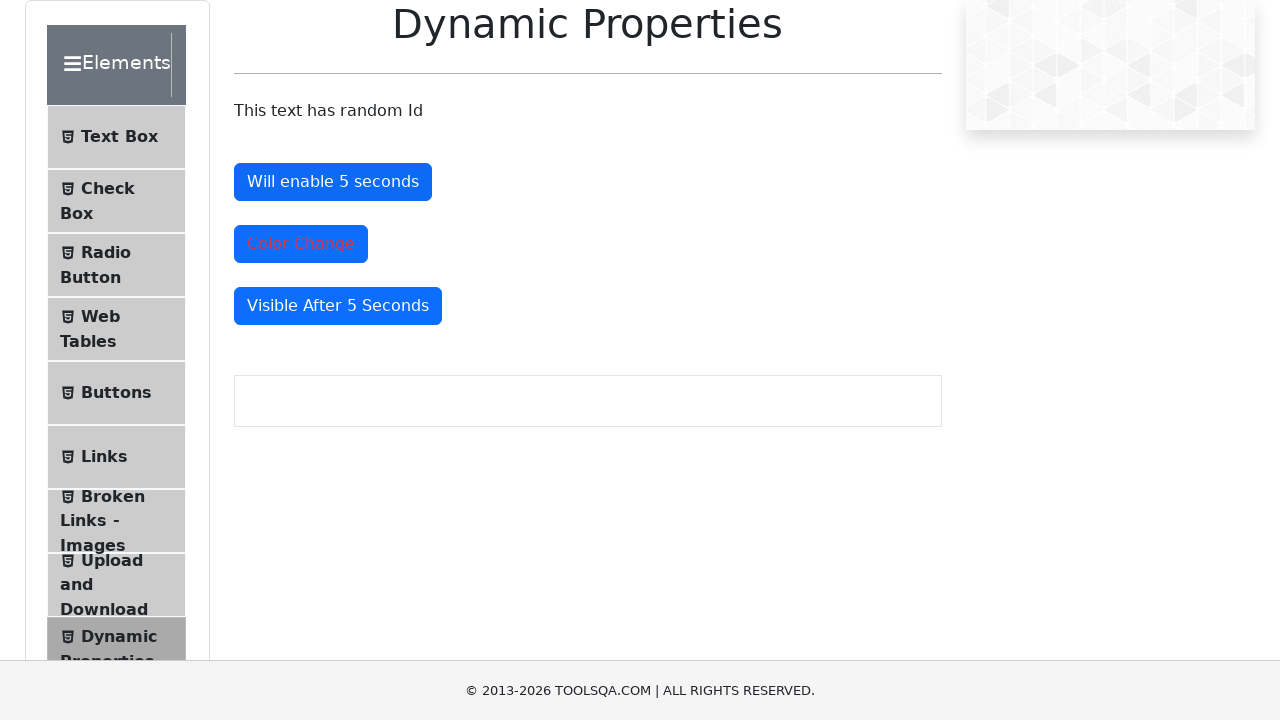

Visible button appeared after waiting
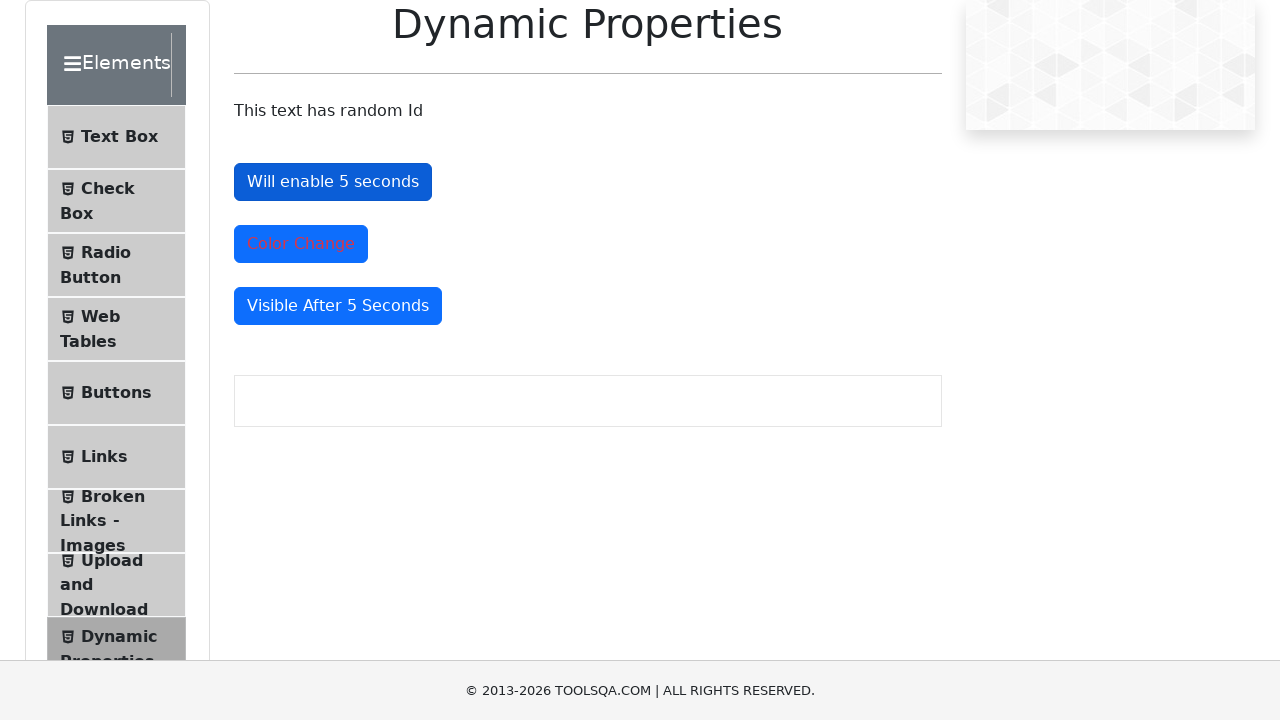

Clicked the visible button at (338, 306) on #visibleAfter
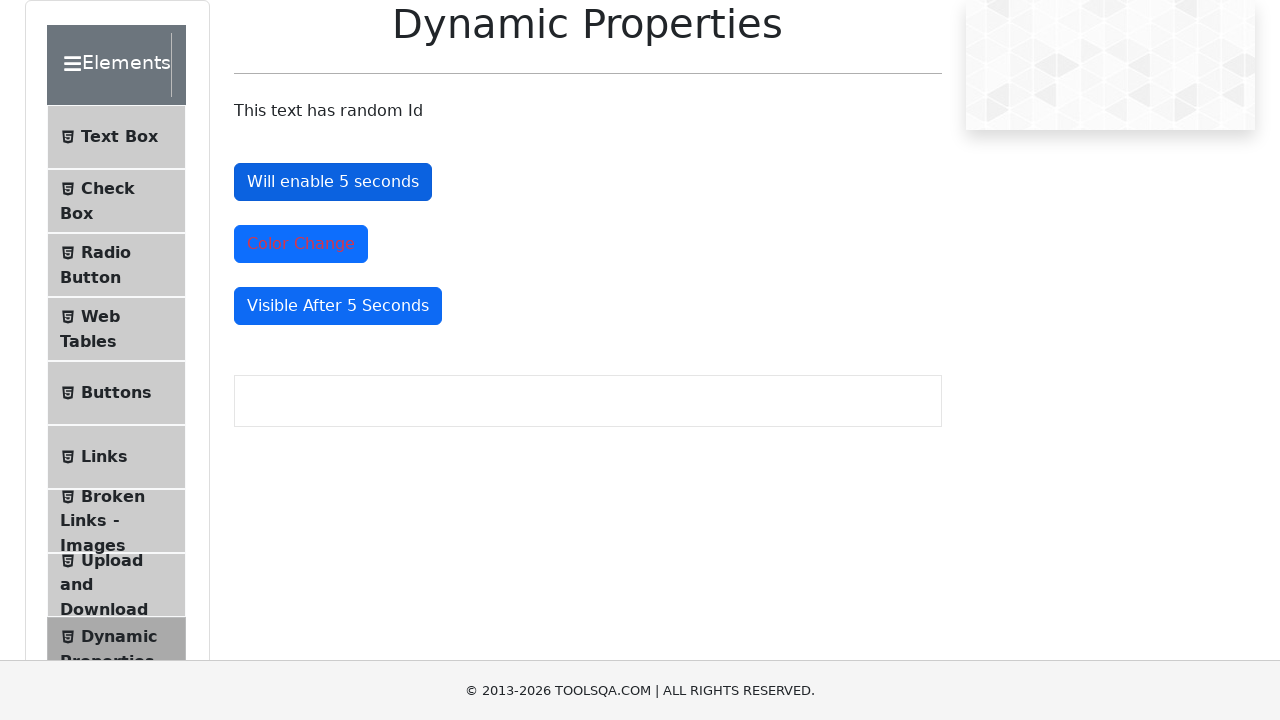

Color change button verified to have changed to rgb(220, 53, 69)
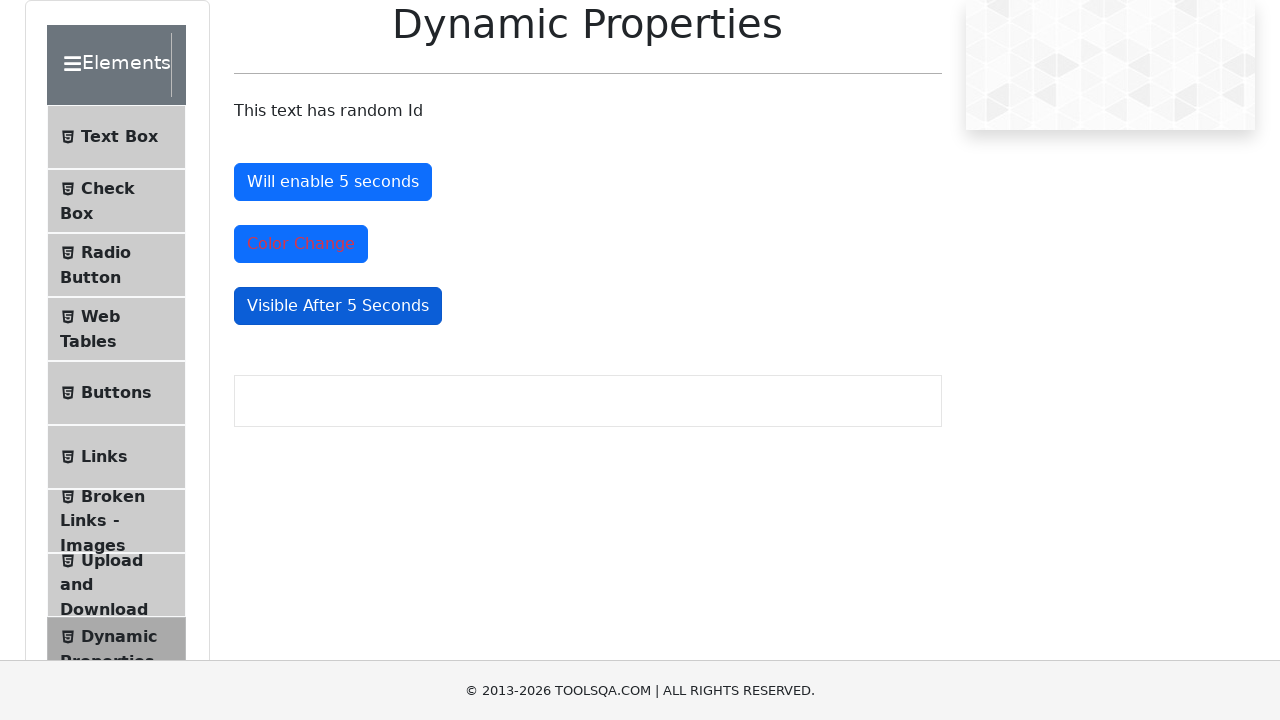

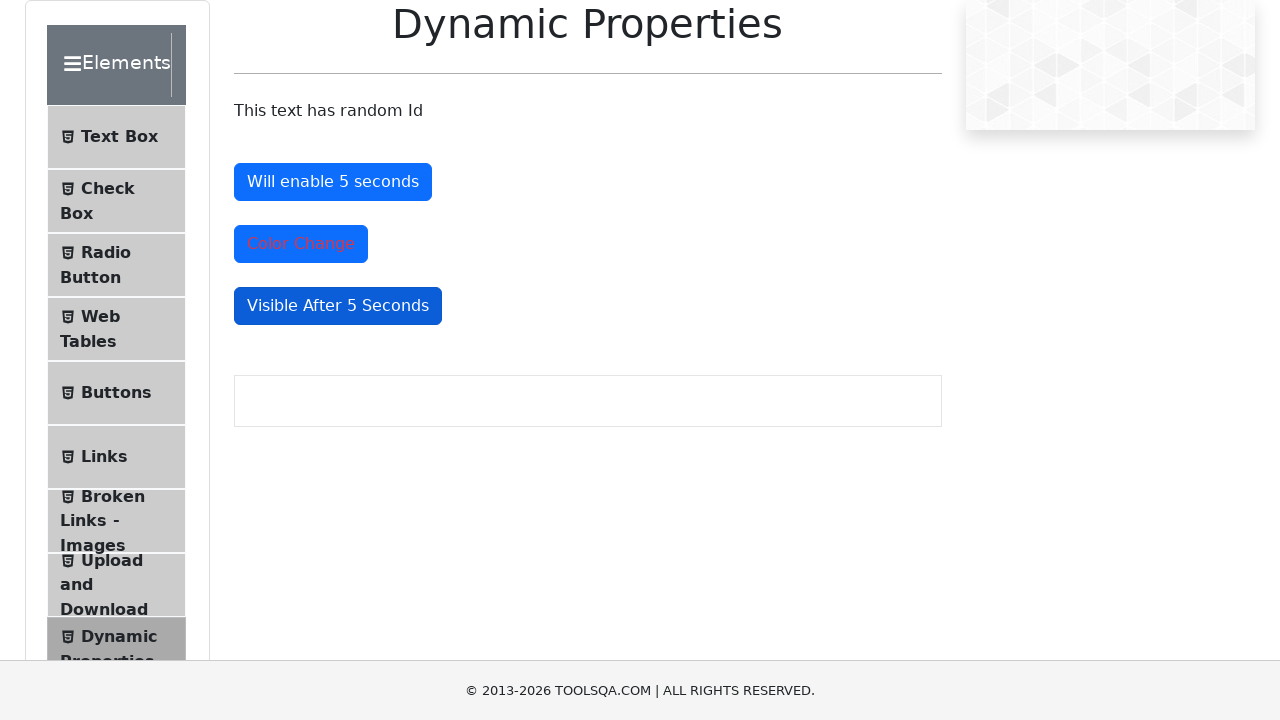